Tests browser window switching functionality by clicking a button that opens a new window, switching to the new window, and then closing it.

Starting URL: https://demoqa.com/browser-windows

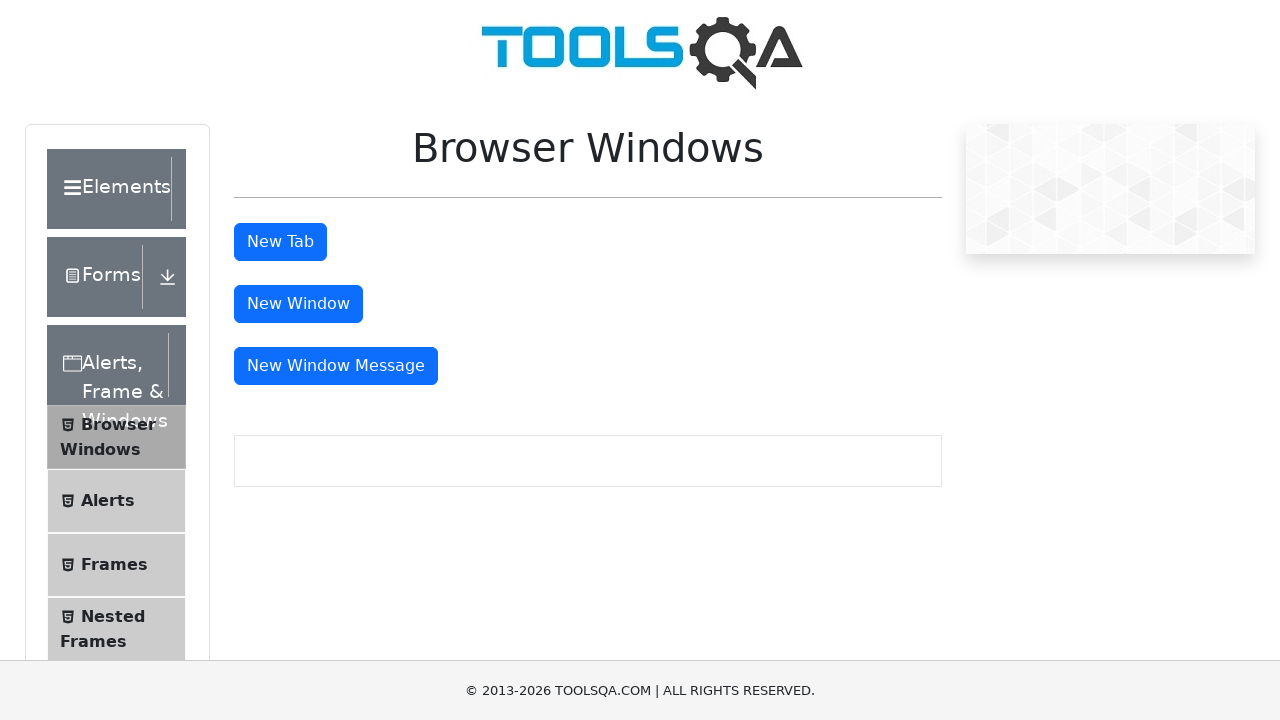

Clicked button to open new window at (298, 304) on #windowButton
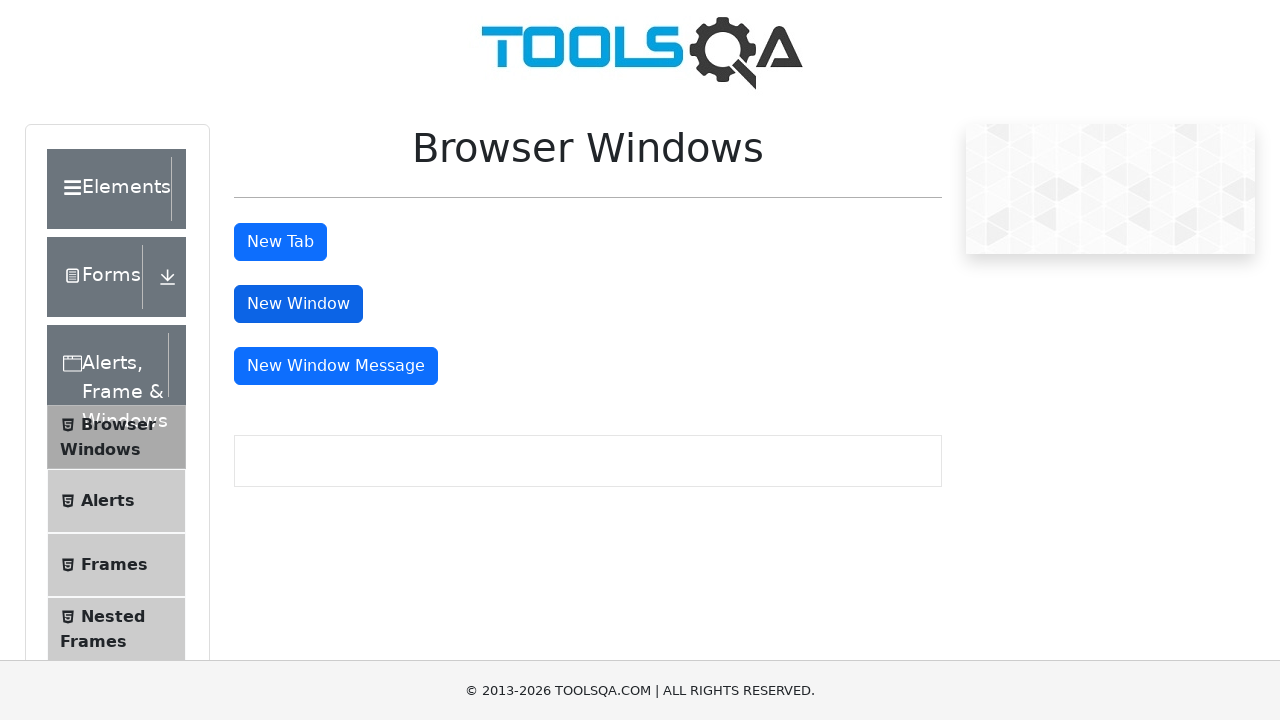

New window opened and captured at (298, 304) on #windowButton
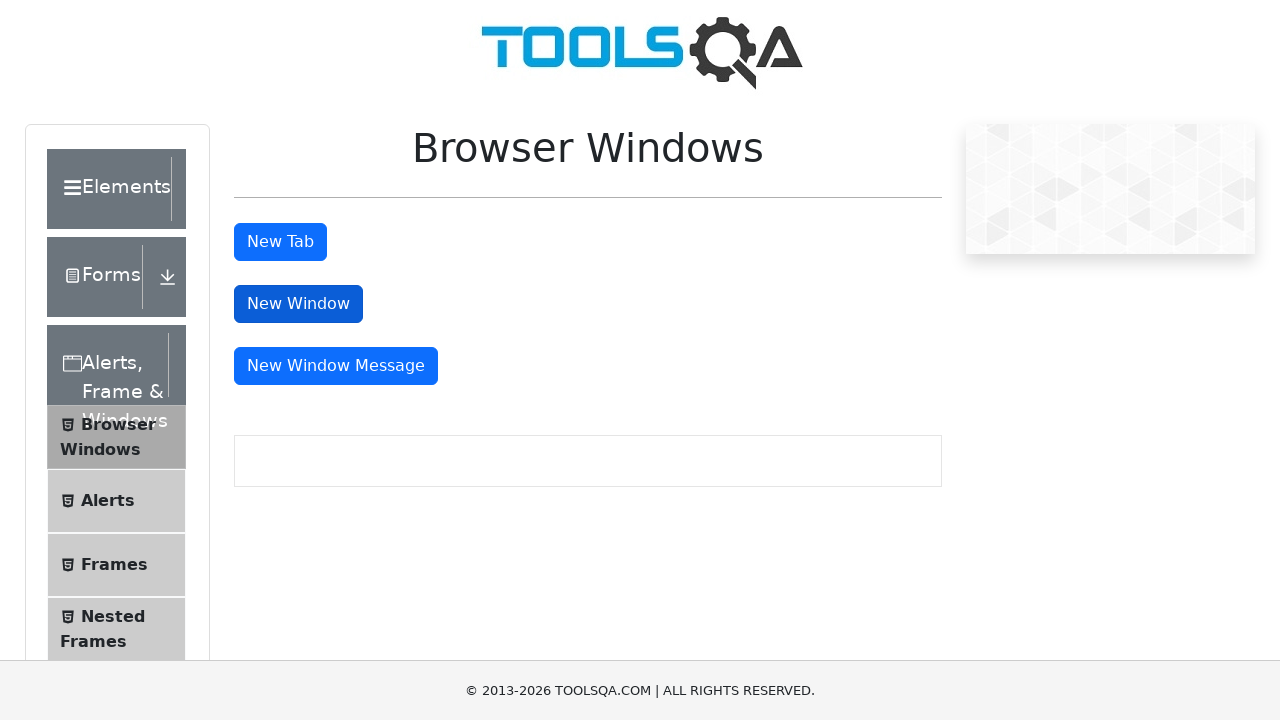

Switched to new window
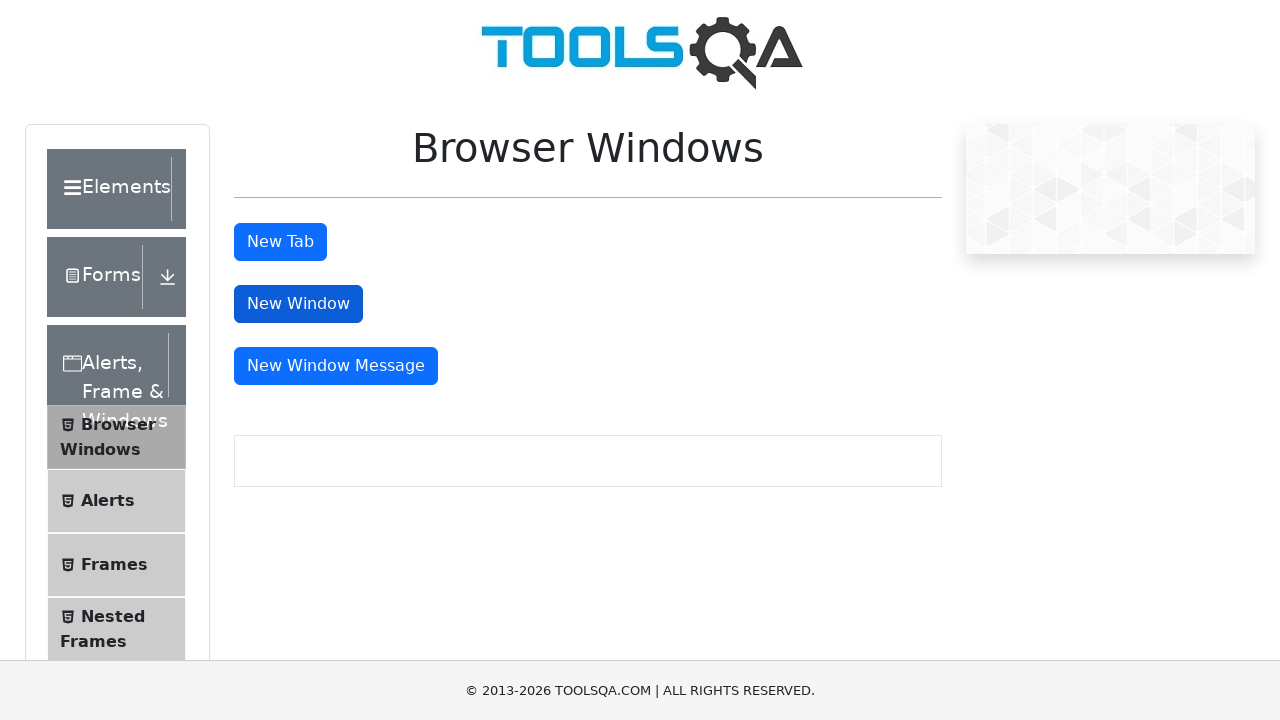

New window finished loading
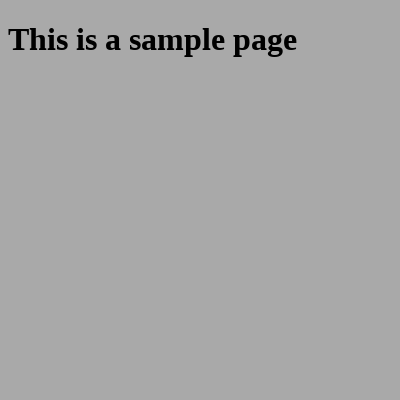

Verified sample heading is present in new window
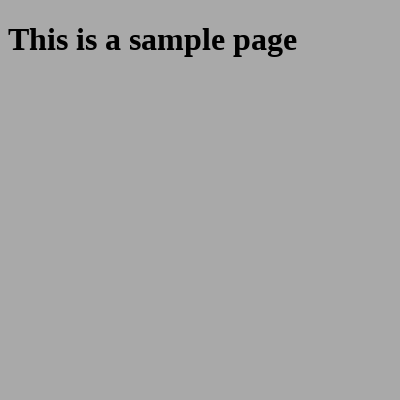

Closed the new window
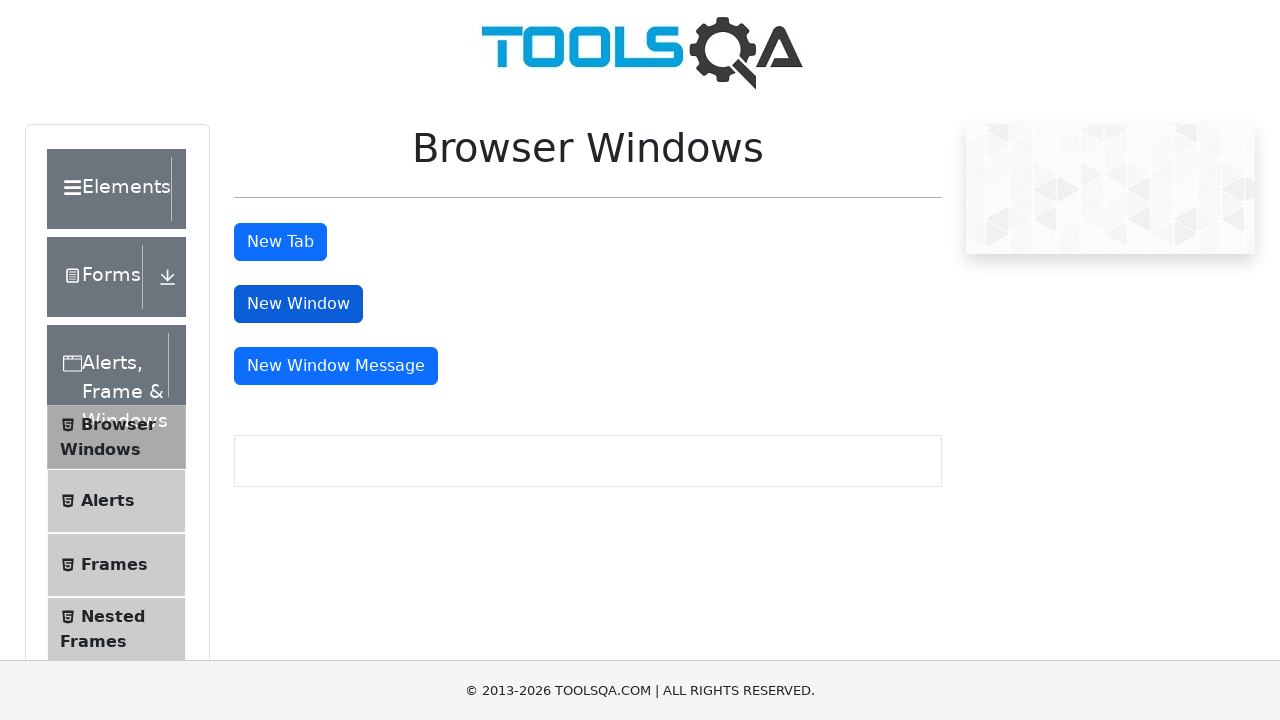

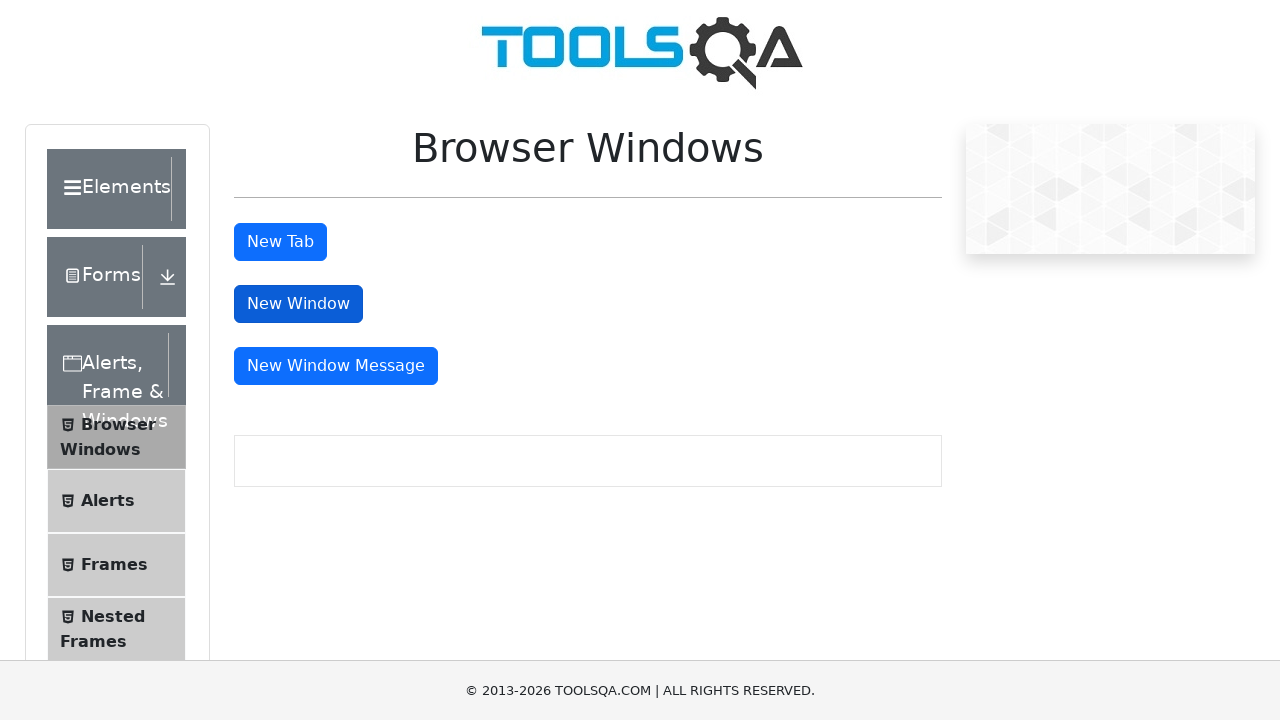